Tests handling a calendar/date picker widget by clicking on the date input field to open the calendar and selecting a specific date (26th)

Starting URL: http://seleniumpractise.blogspot.com/2016/08/how-to-handle-calendar-in-selenium.html

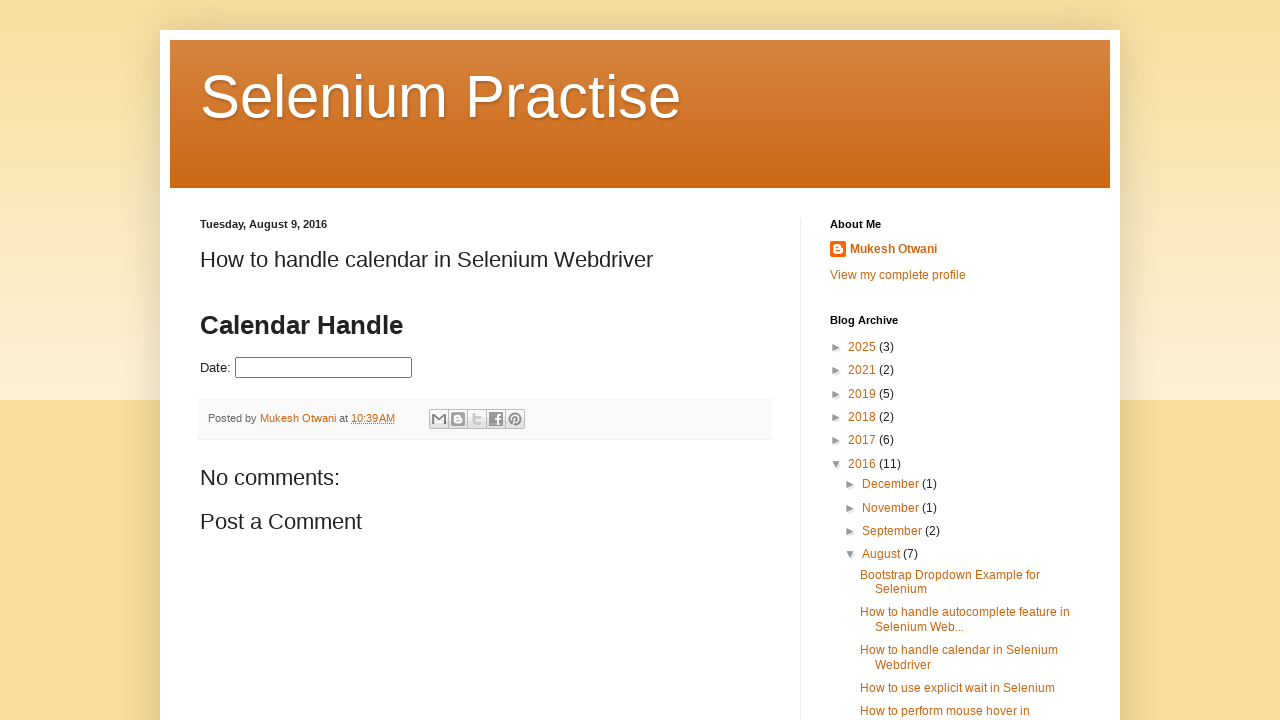

Navigated to calendar handling practice page
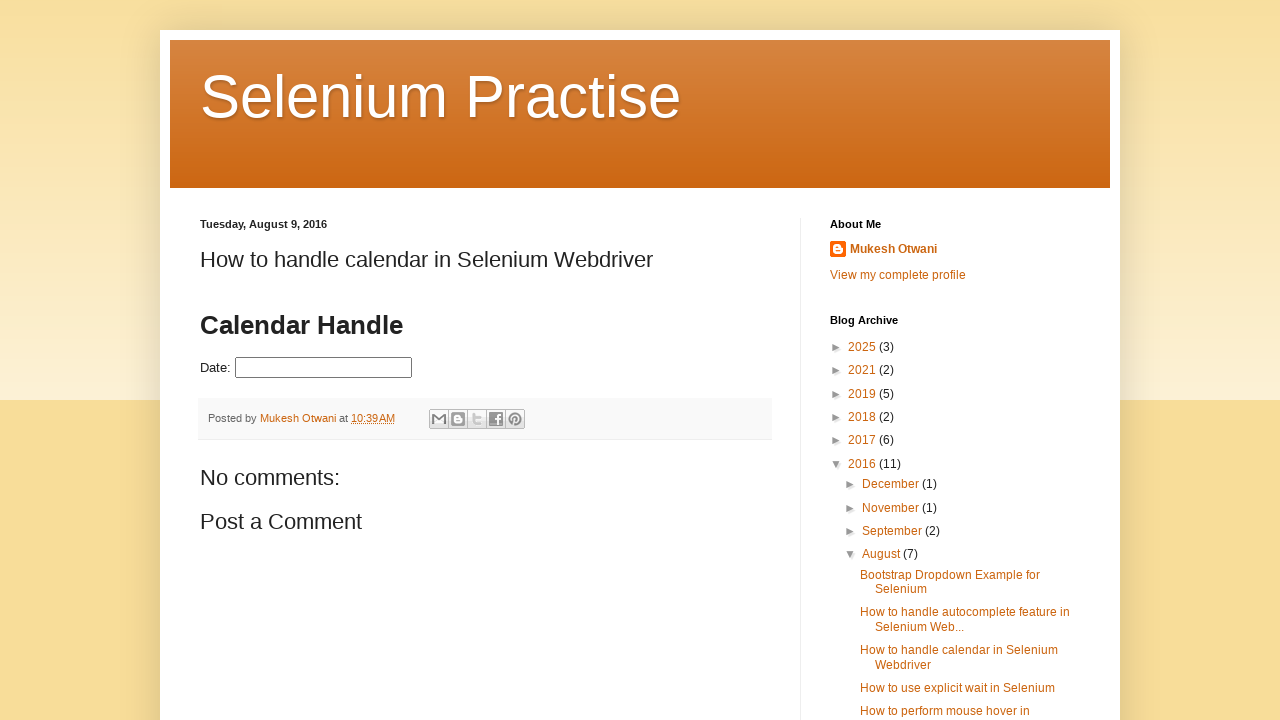

Clicked on date picker input field to open calendar at (324, 368) on #datepicker
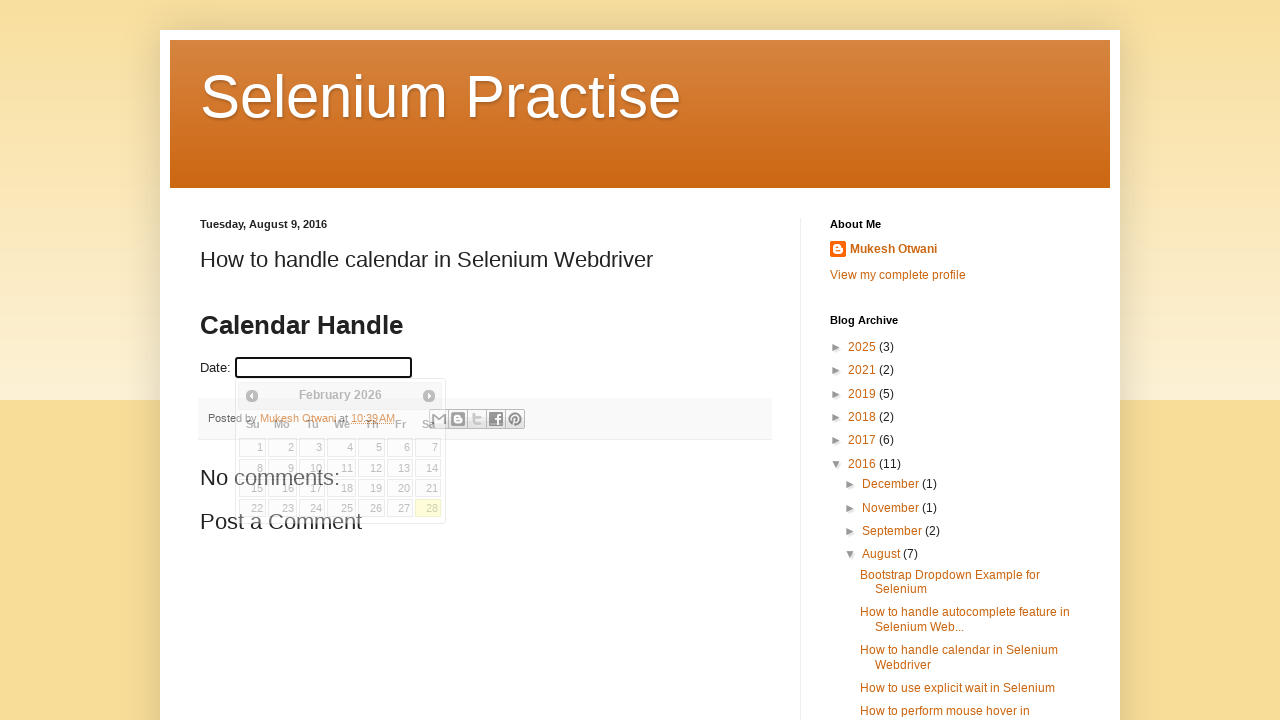

Calendar opened and date elements became visible
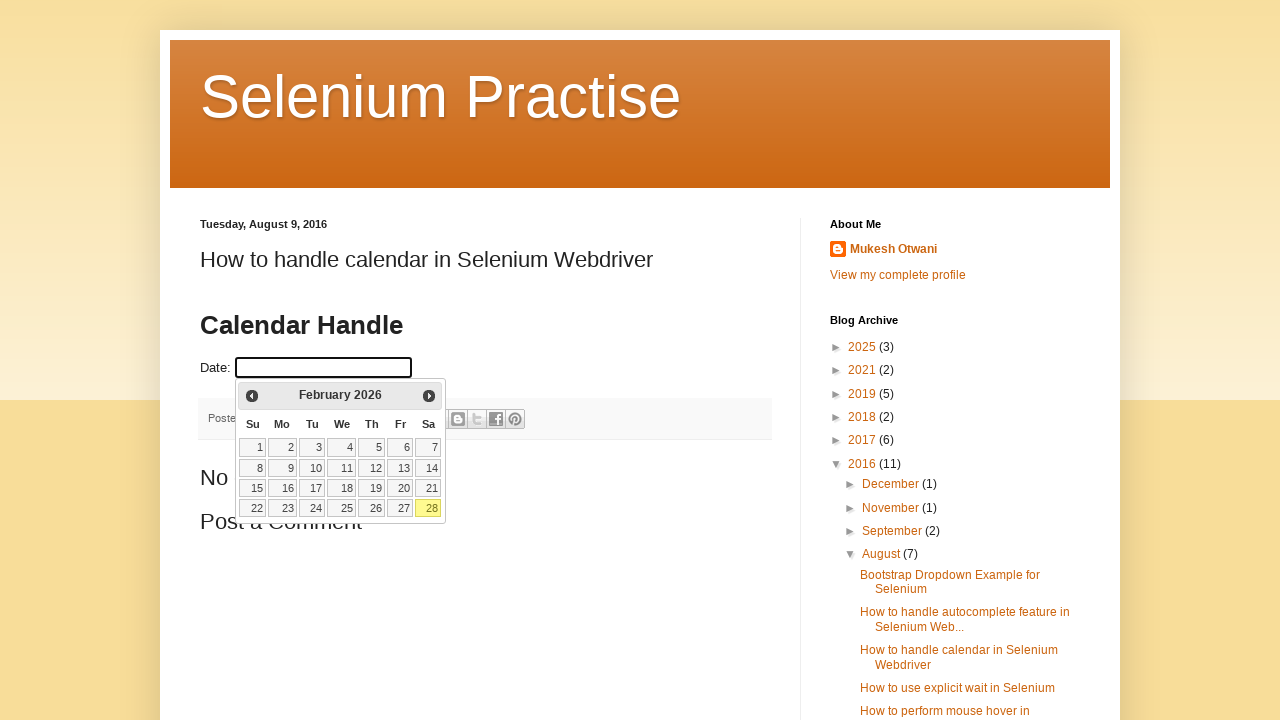

Retrieved all available date elements from calendar
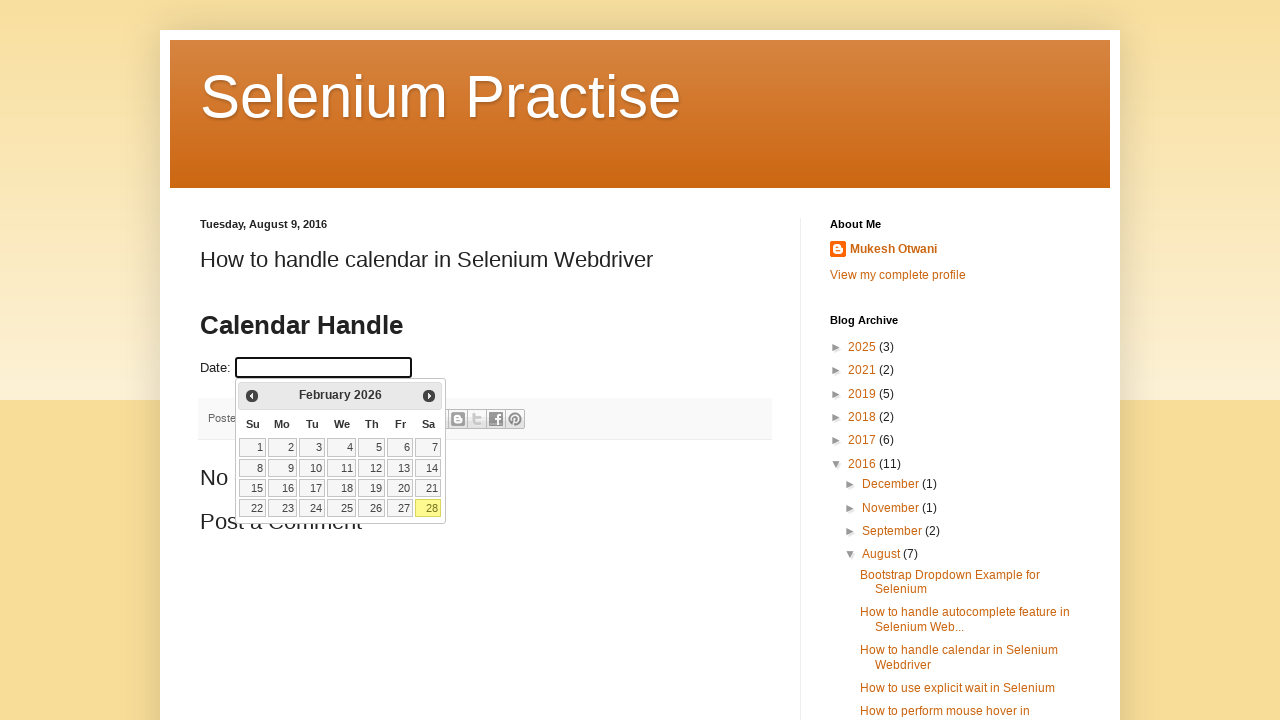

Found and clicked on the 26th day in the calendar at (372, 508) on a.ui-state-default >> nth=25
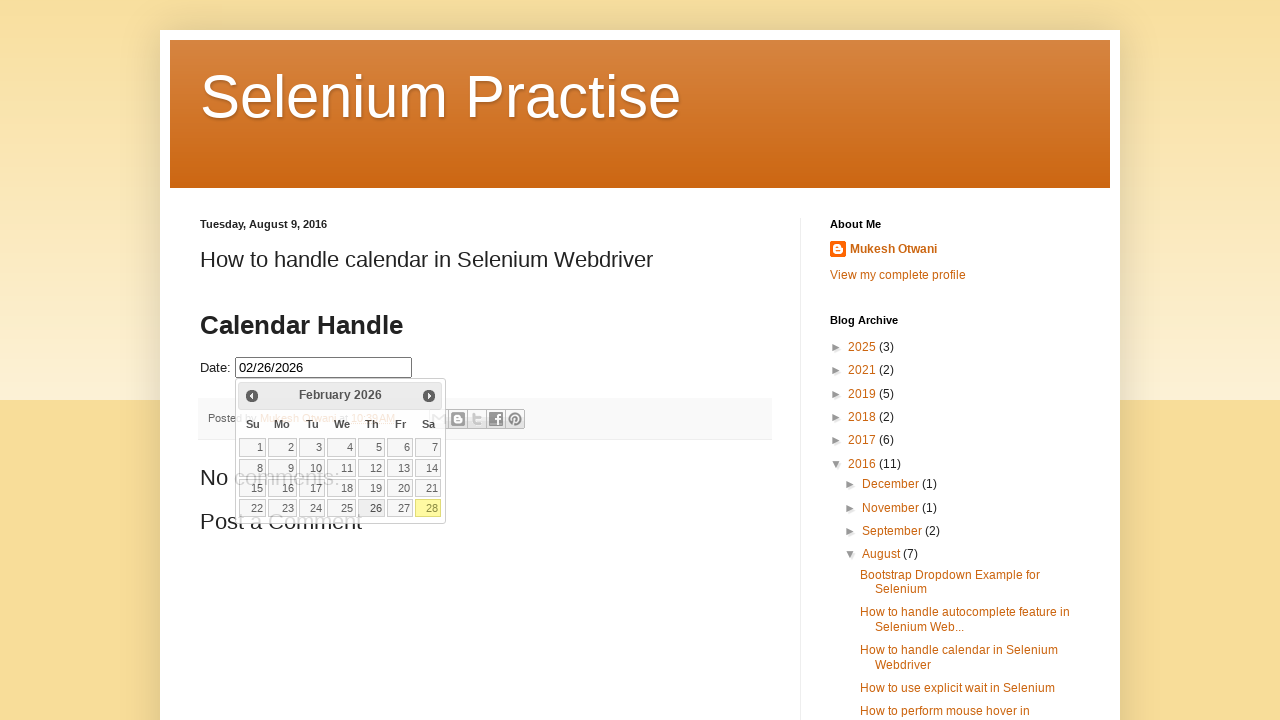

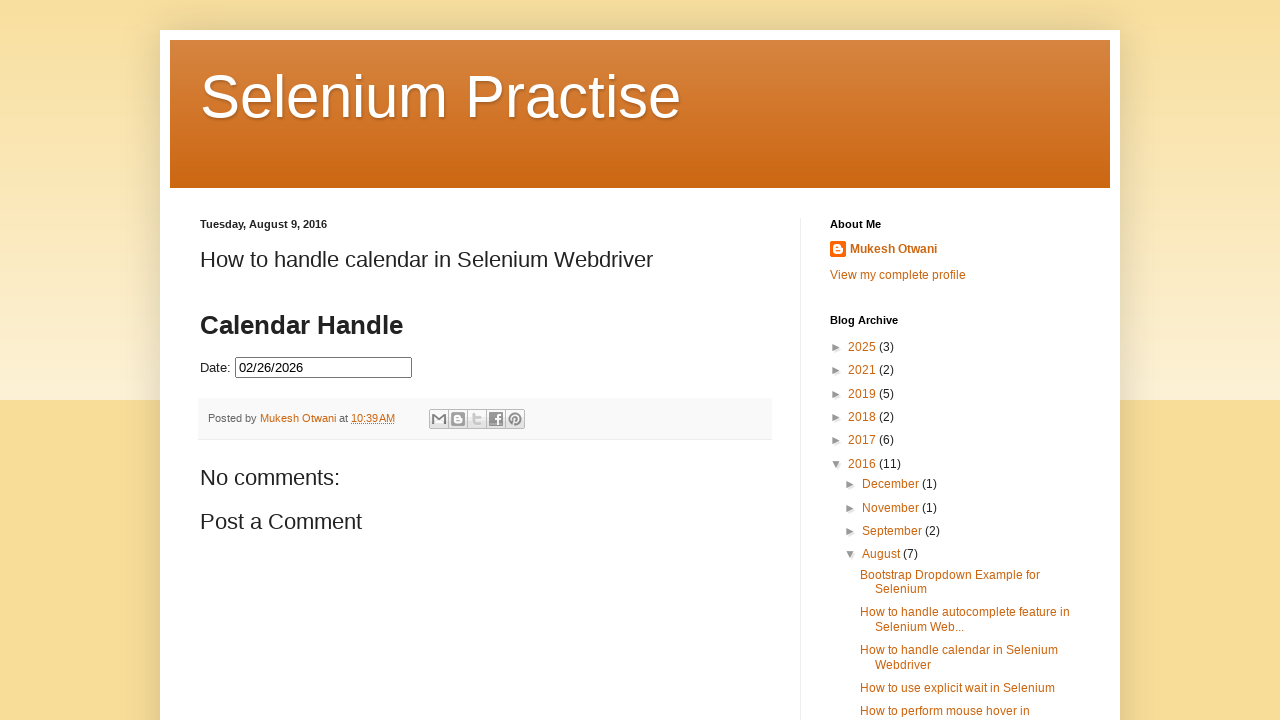